Tests network interception on the-internet.herokuapp.com and triggers dynamic content by clicking buttons

Starting URL: https://the-internet.herokuapp.com

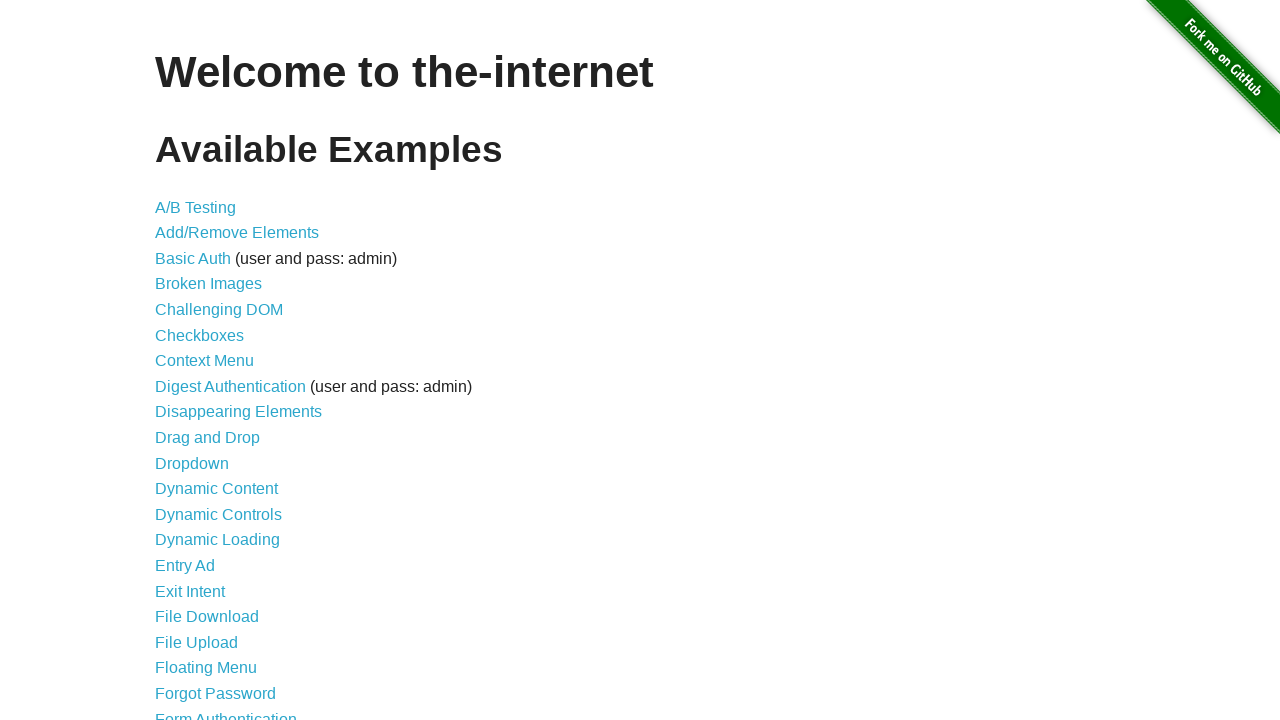

Injected network interception script to track fetch and XHR requests
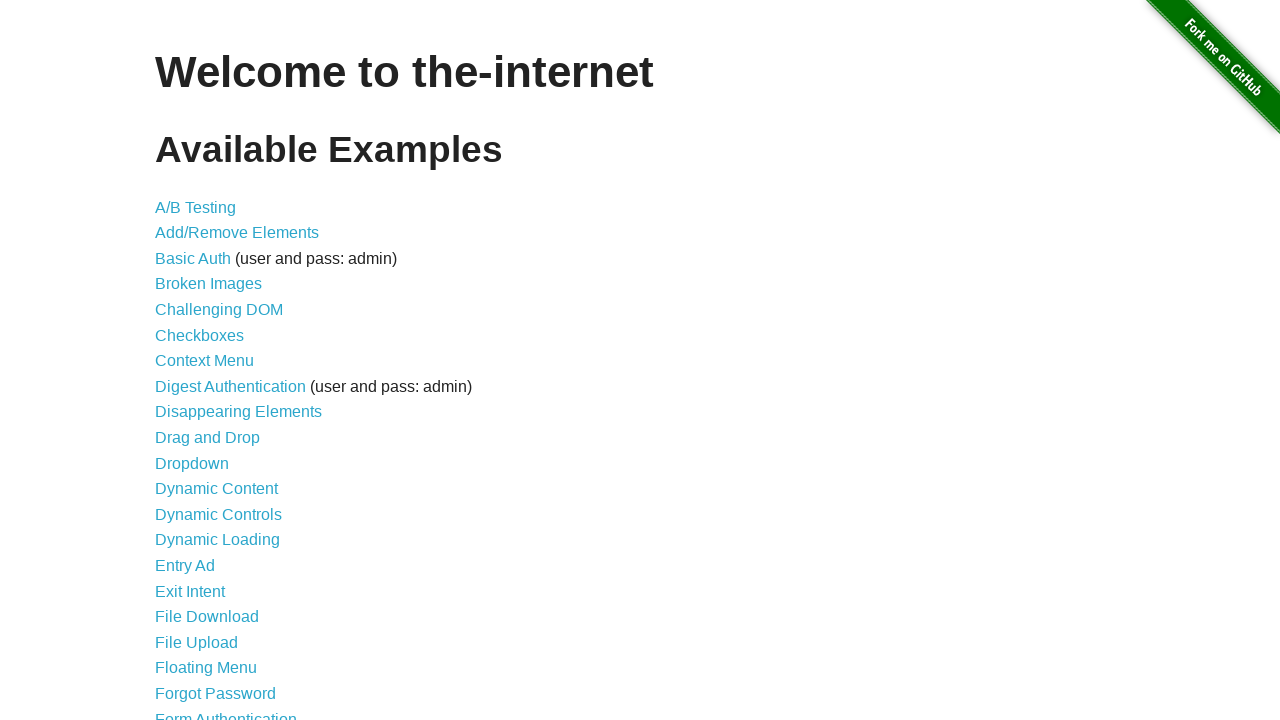

Waited 5 seconds for initial page load
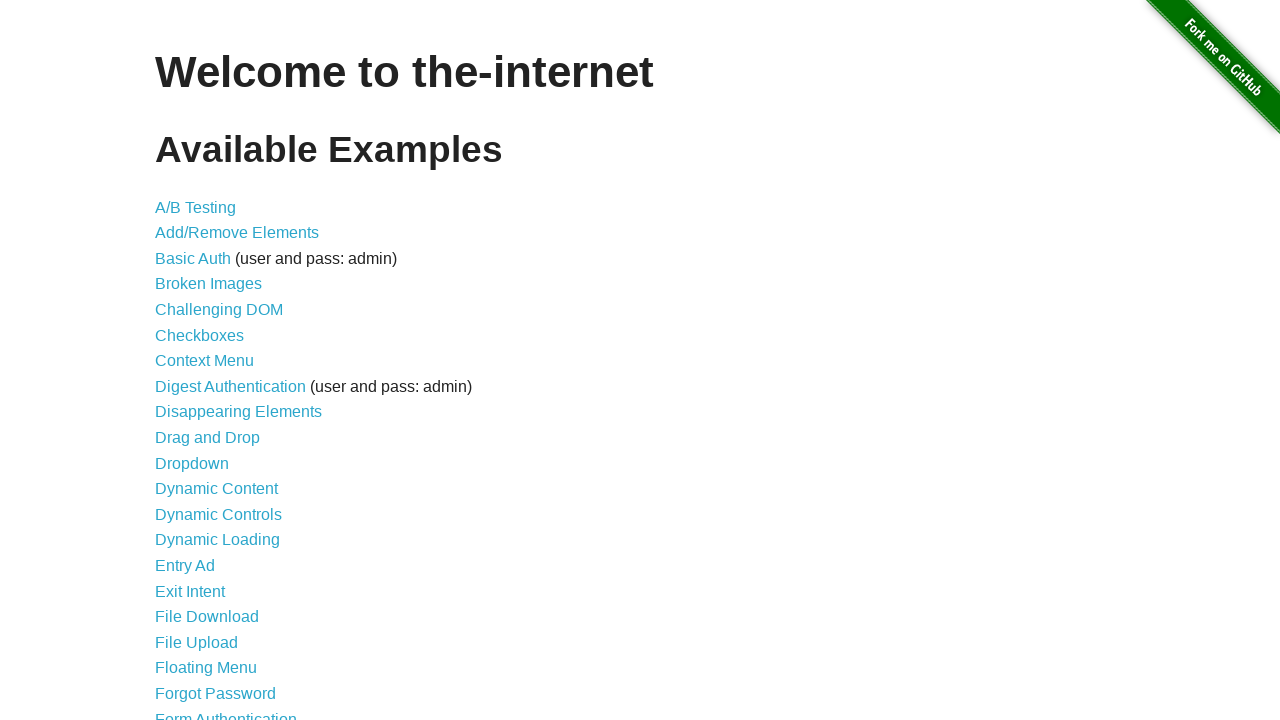

Retrieved initial list of intercepted requests
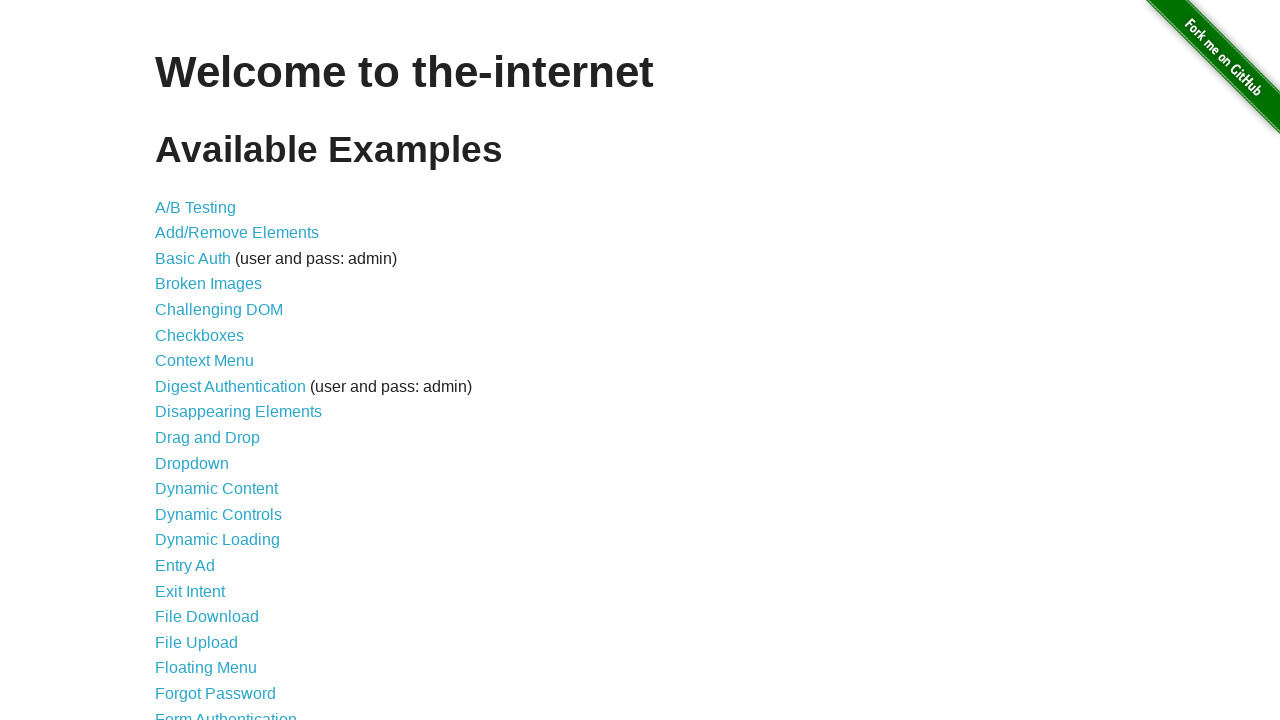

Navigated to Dynamic Controls page on the-internet.herokuapp.com
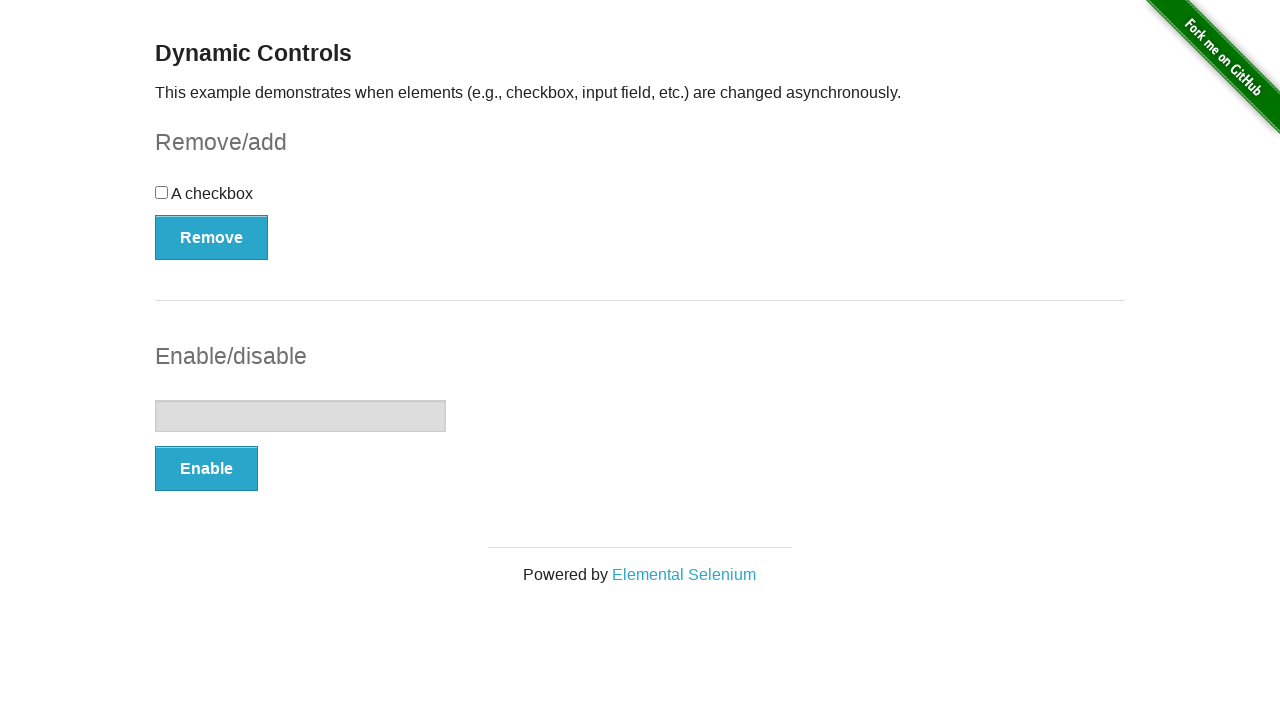

Waited 3 seconds for Dynamic Controls page to load
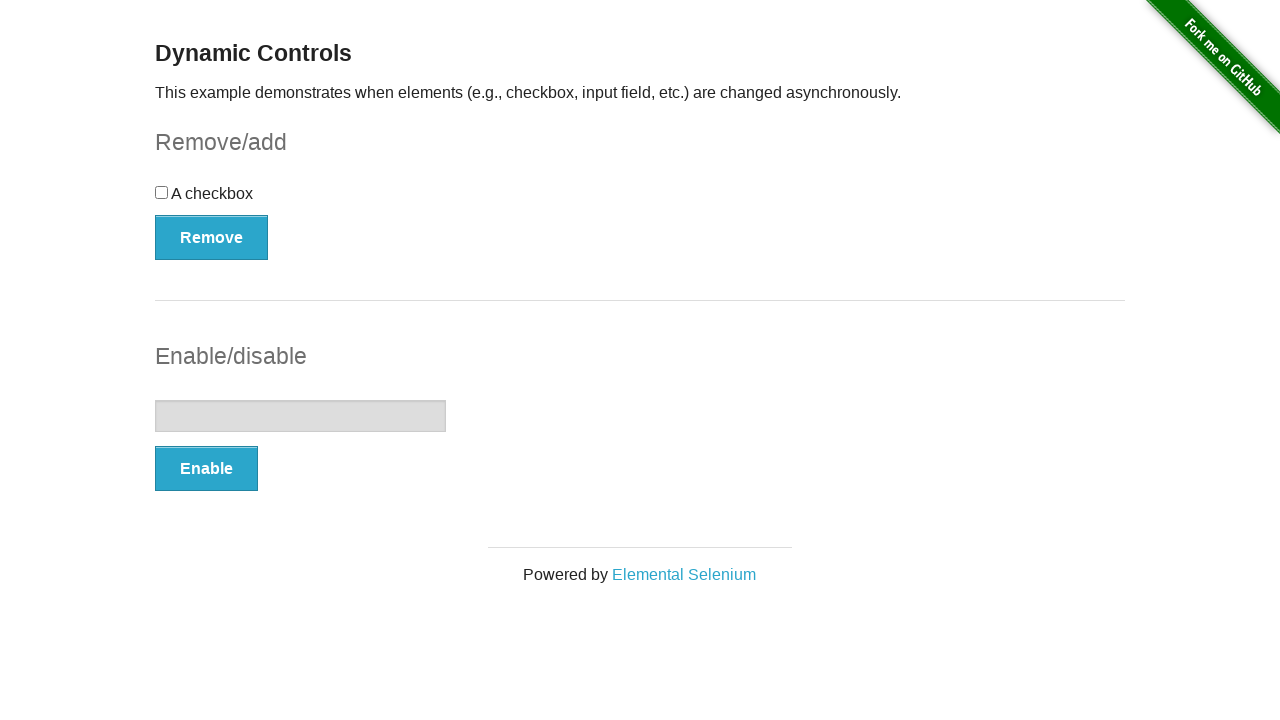

Clicked the checkbox control button to trigger dynamic content at (212, 237) on button[onclick*='swapCheckbox']
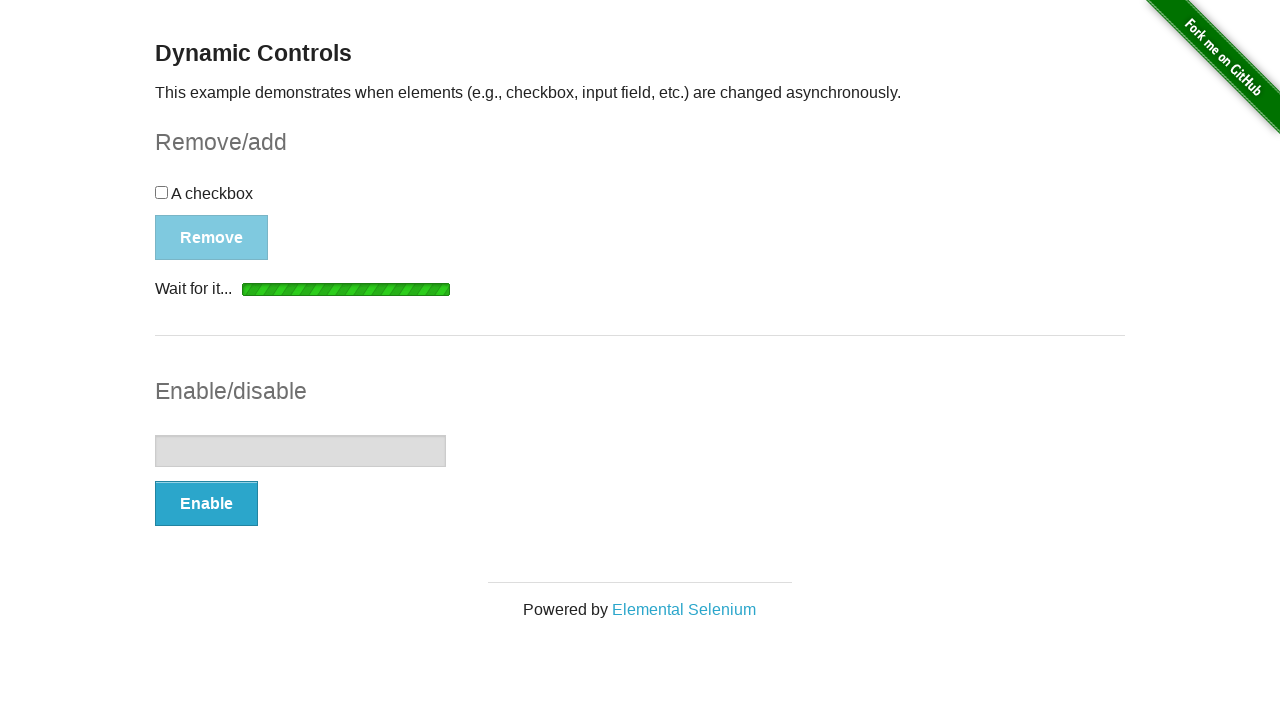

Waited 3 seconds for AJAX request to complete after button click
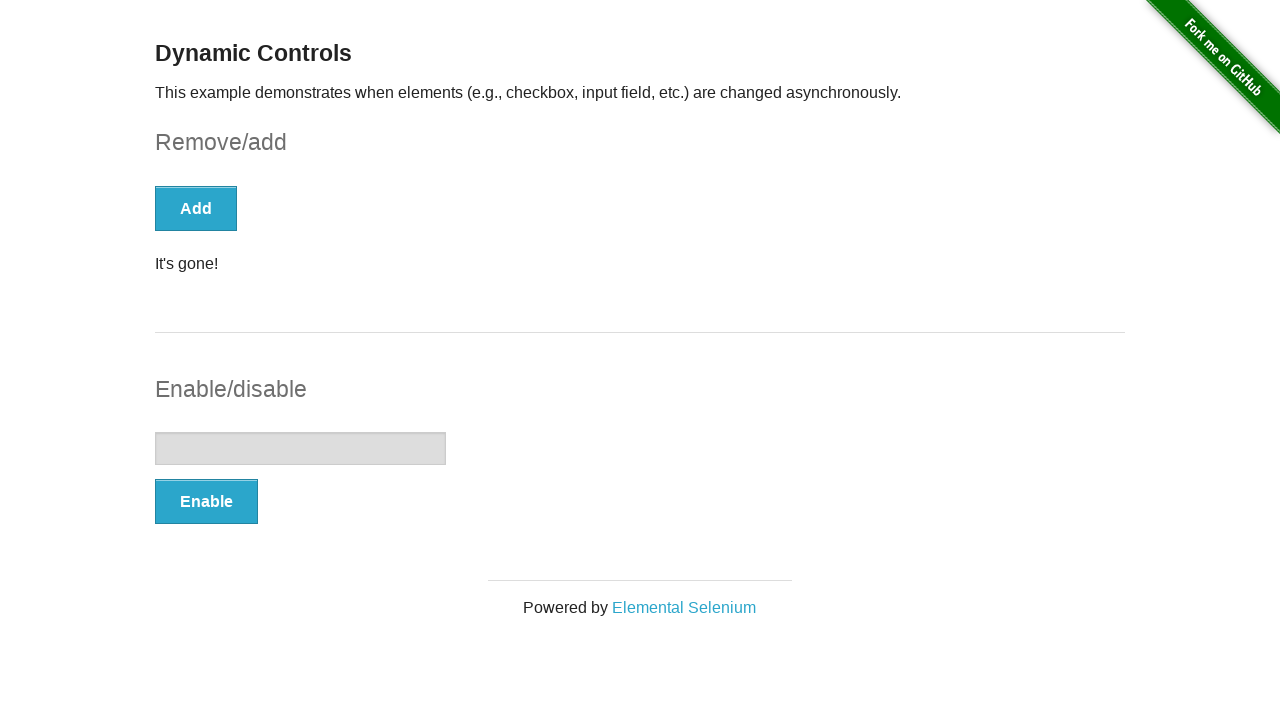

Retrieved updated list of intercepted requests after user interaction
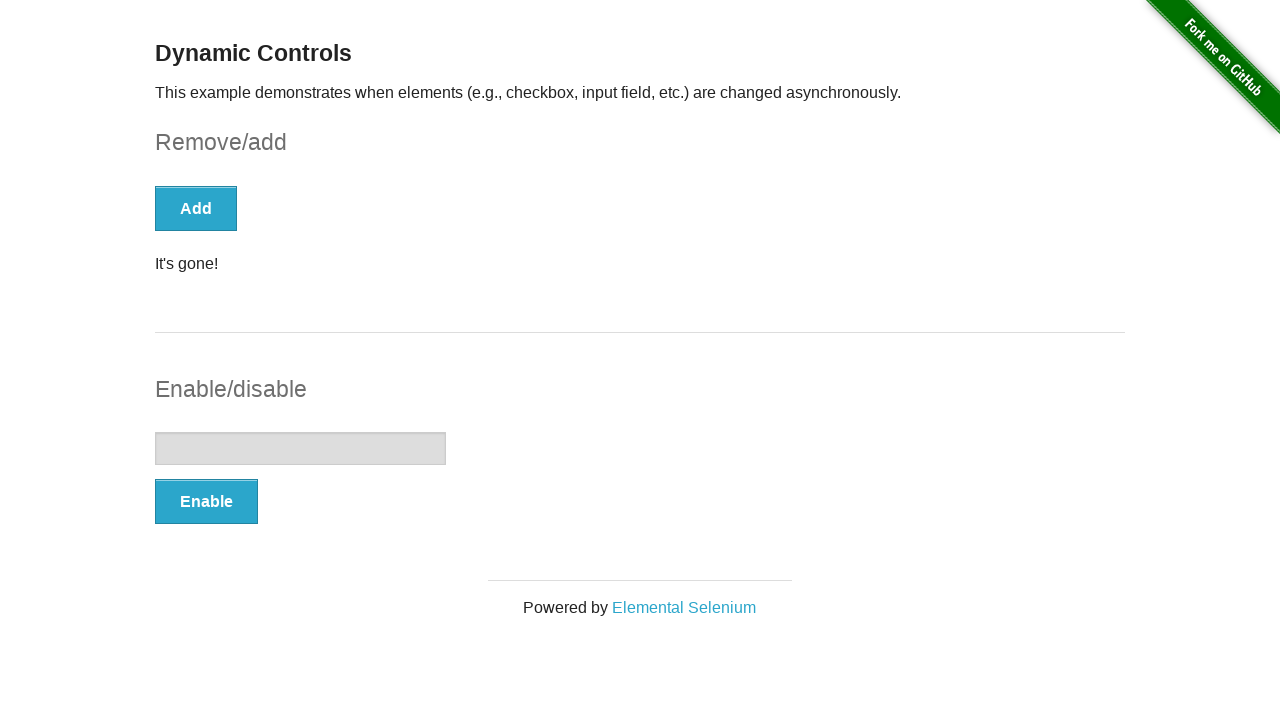

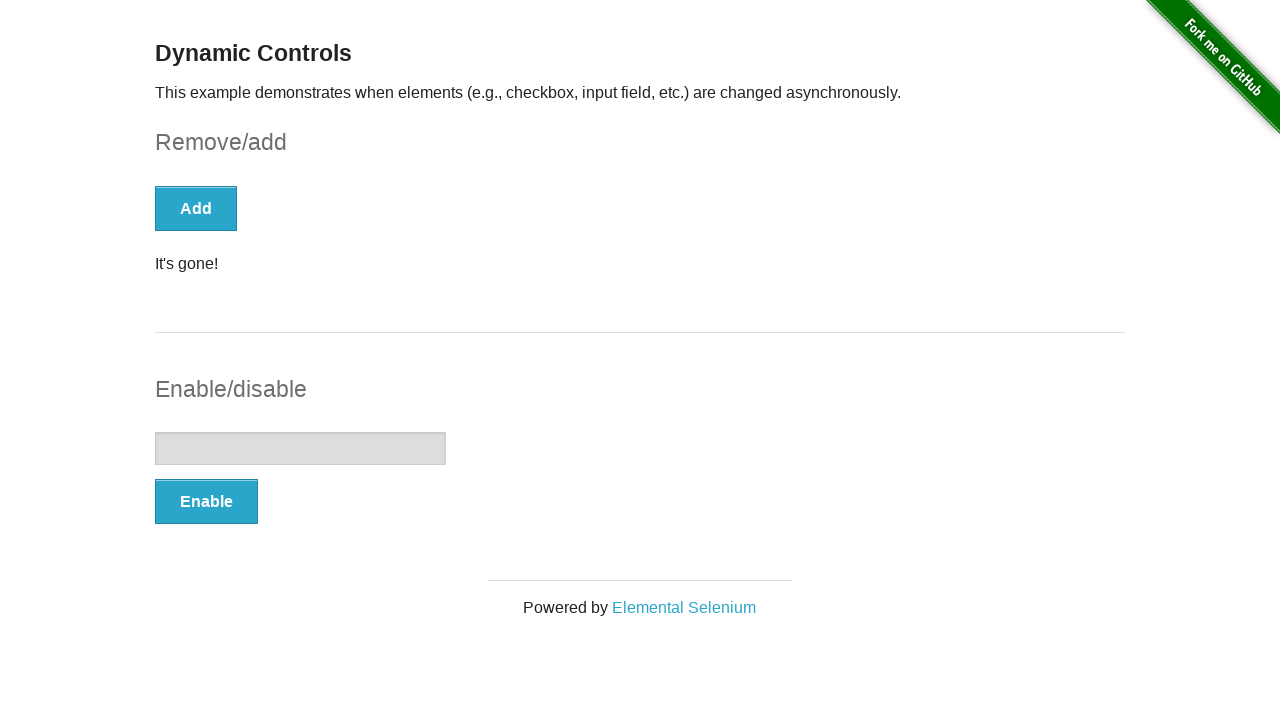